Tests handling of a JavaScript prompt dialog by clicking the Prompt Alert button, verifying the default value, and accepting with custom input

Starting URL: https://testautomationpractice.blogspot.com/

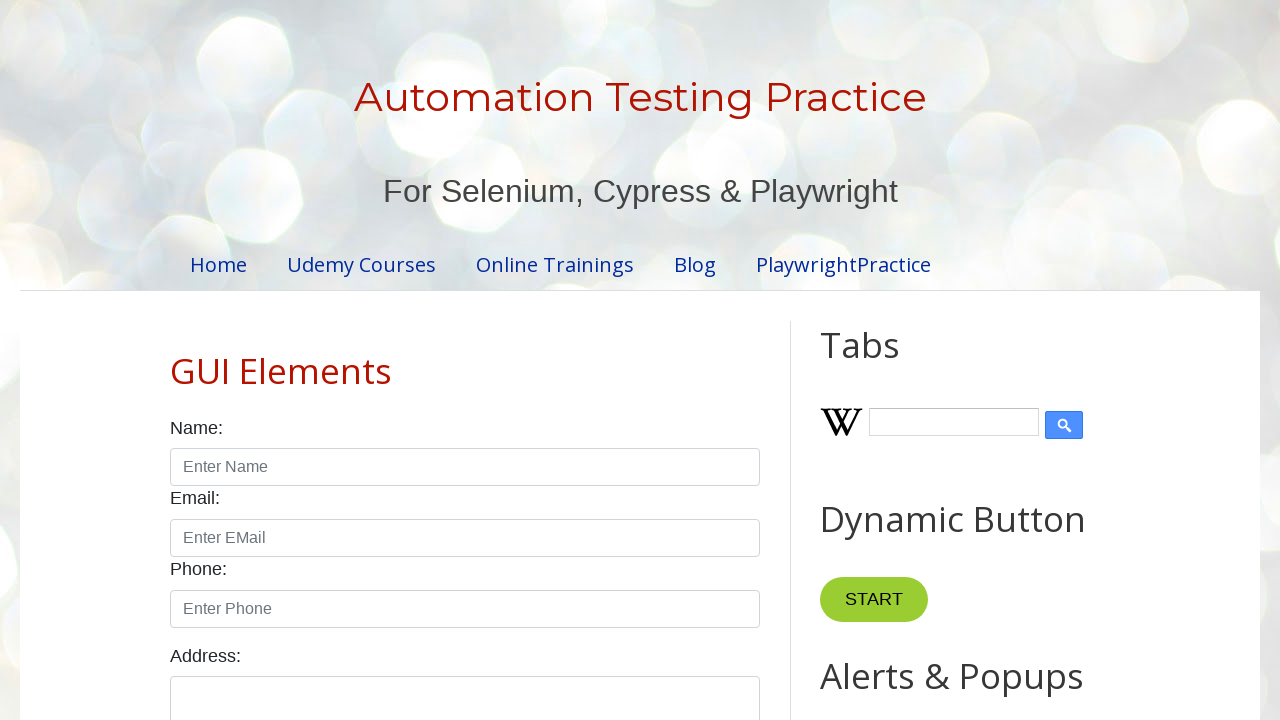

Accepted prompt dialog with input 'Testing prompt alert'
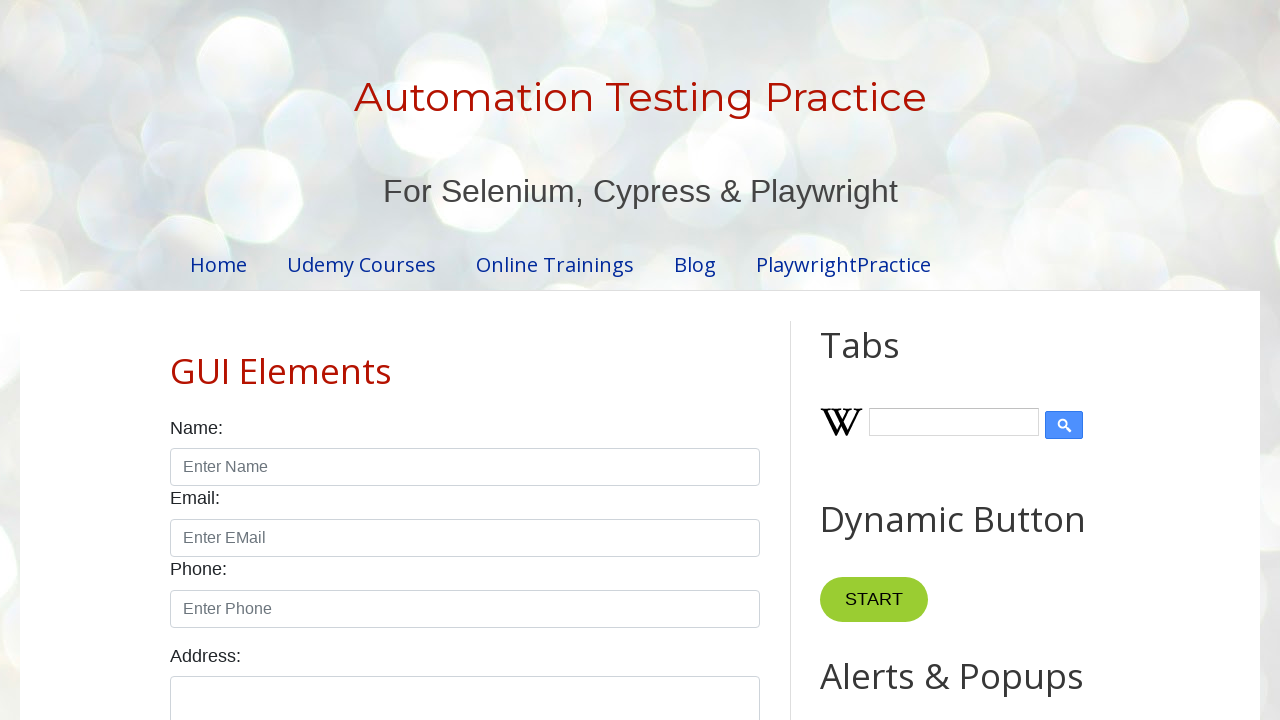

Clicked Prompt Alert button to trigger prompt dialog at (890, 360) on internal:role=button[name="Prompt Alert"i]
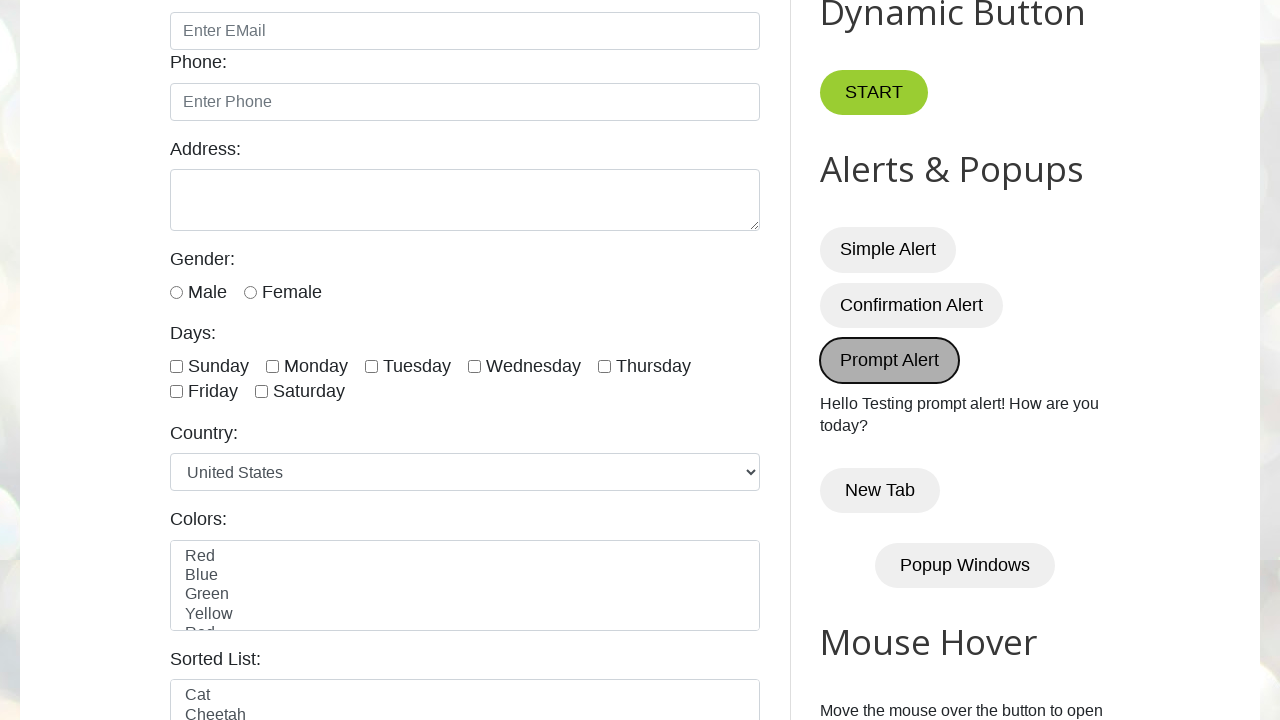

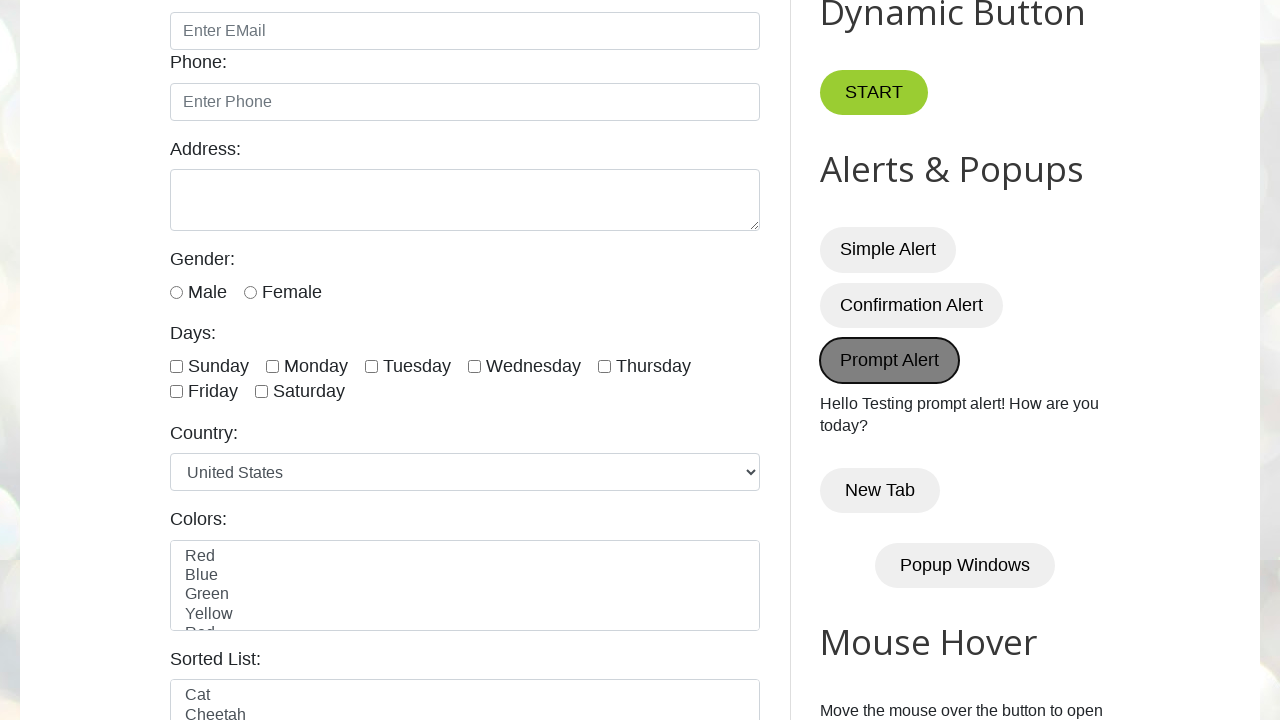